Tests sorting the Due column using semantic class-based locators on the second table with better markup.

Starting URL: http://the-internet.herokuapp.com/tables

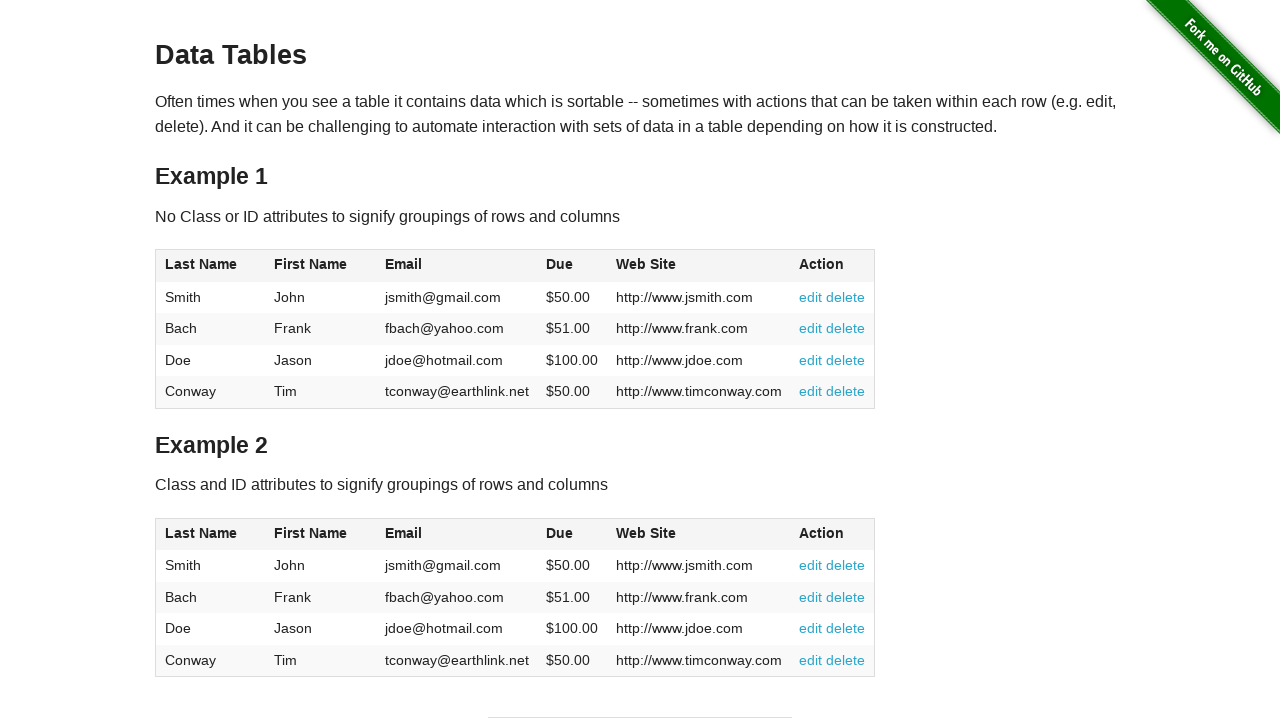

Clicked the Due column header in the second table to sort at (560, 533) on #table2 thead .dues
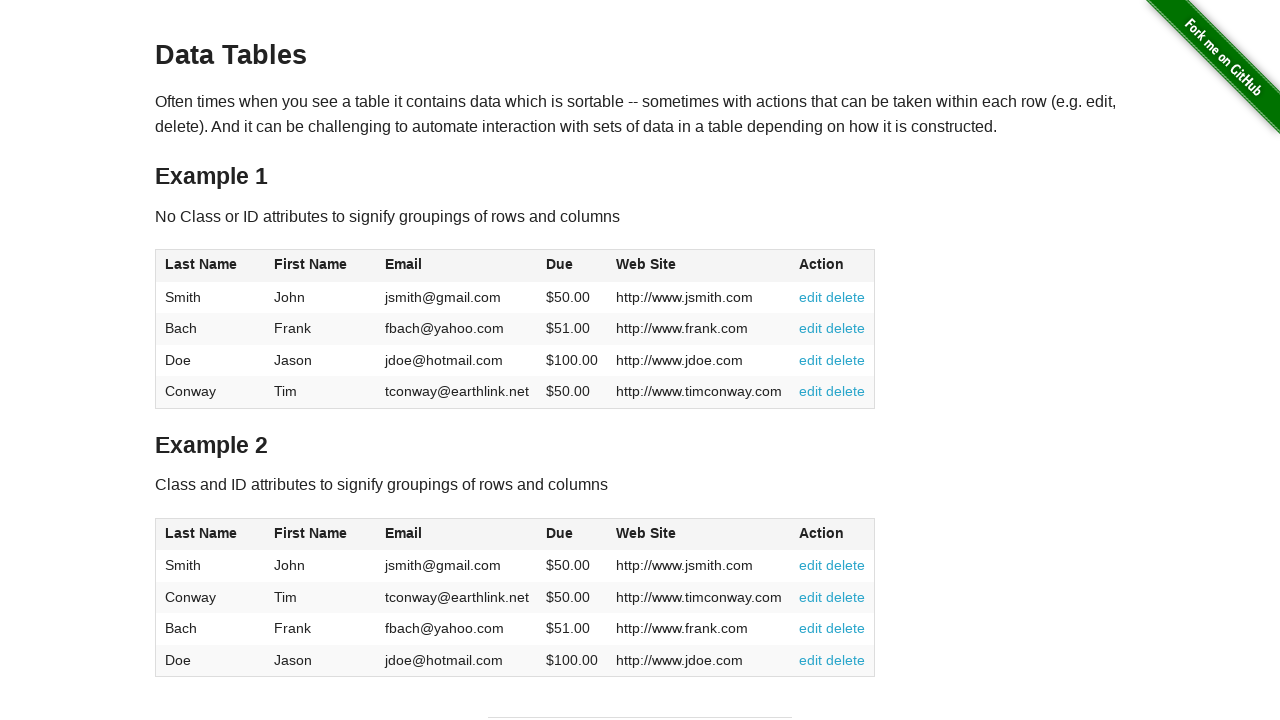

Verified Due column cells are present after sorting
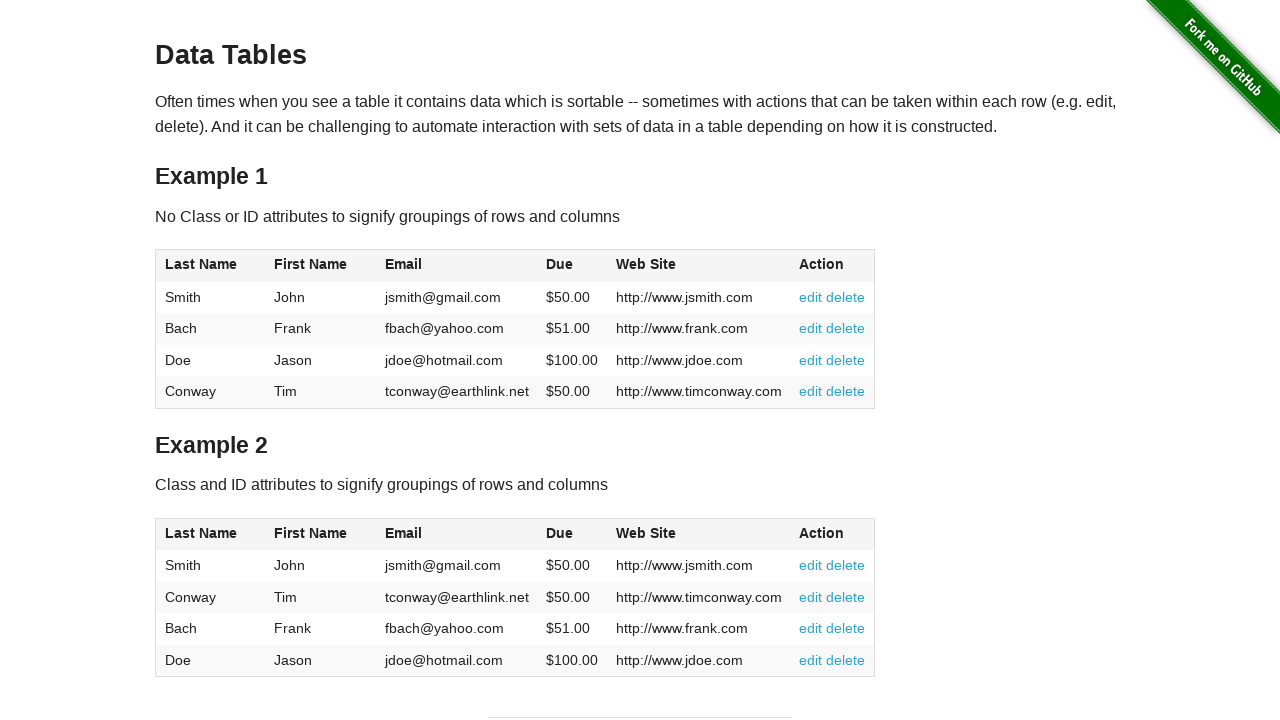

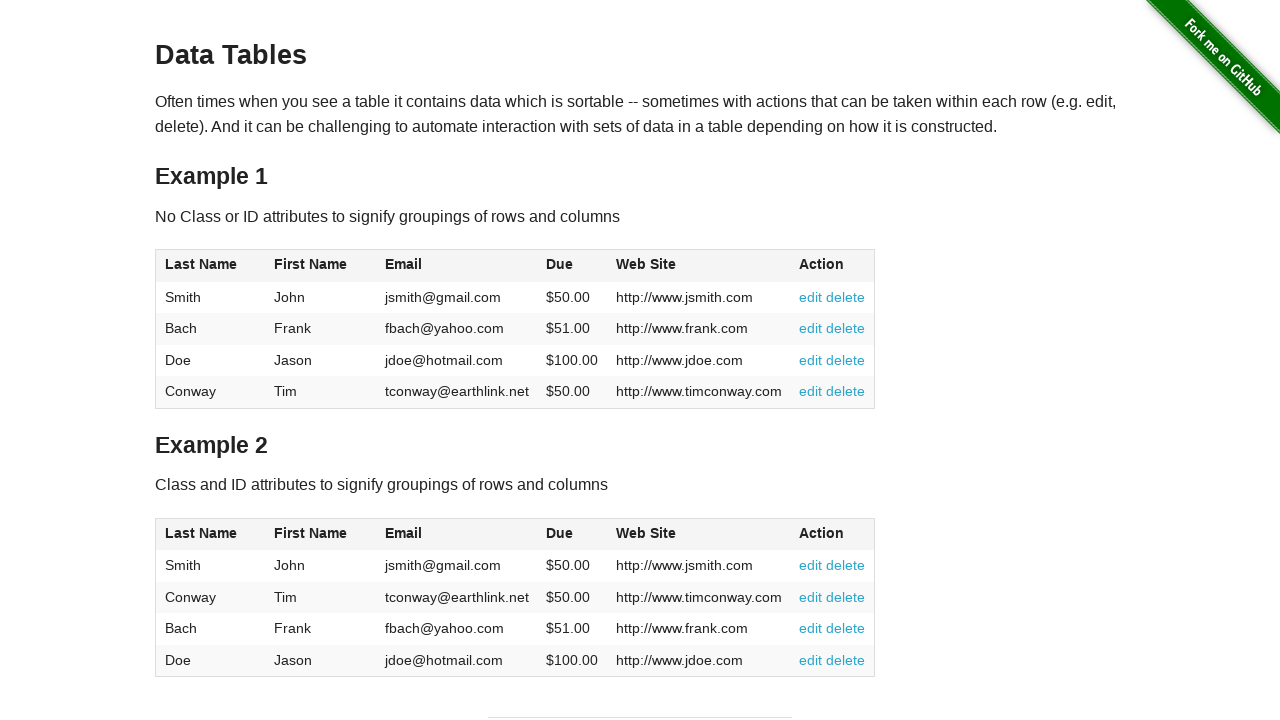